Tests the search functionality by searching for "phone" and verifies that there are 8 category elements in the results

Starting URL: https://www.testotomasyonu.com/

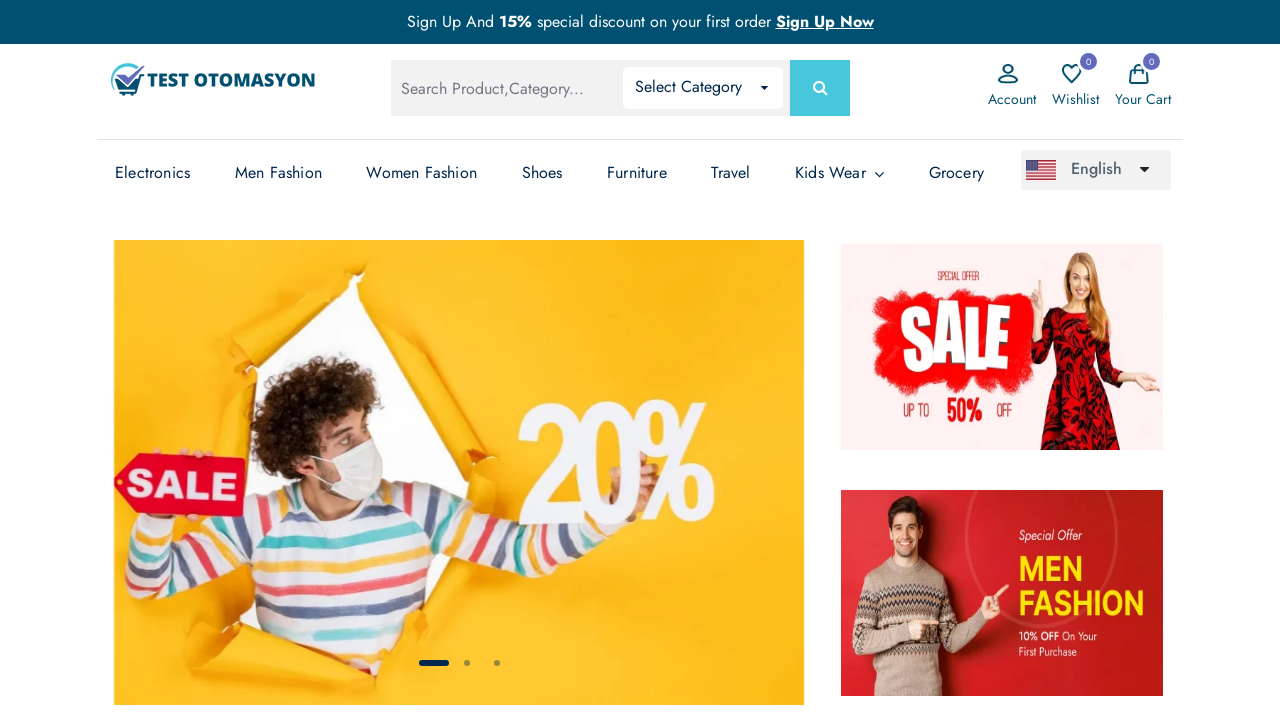

Filled search box with 'phone' on #global-search
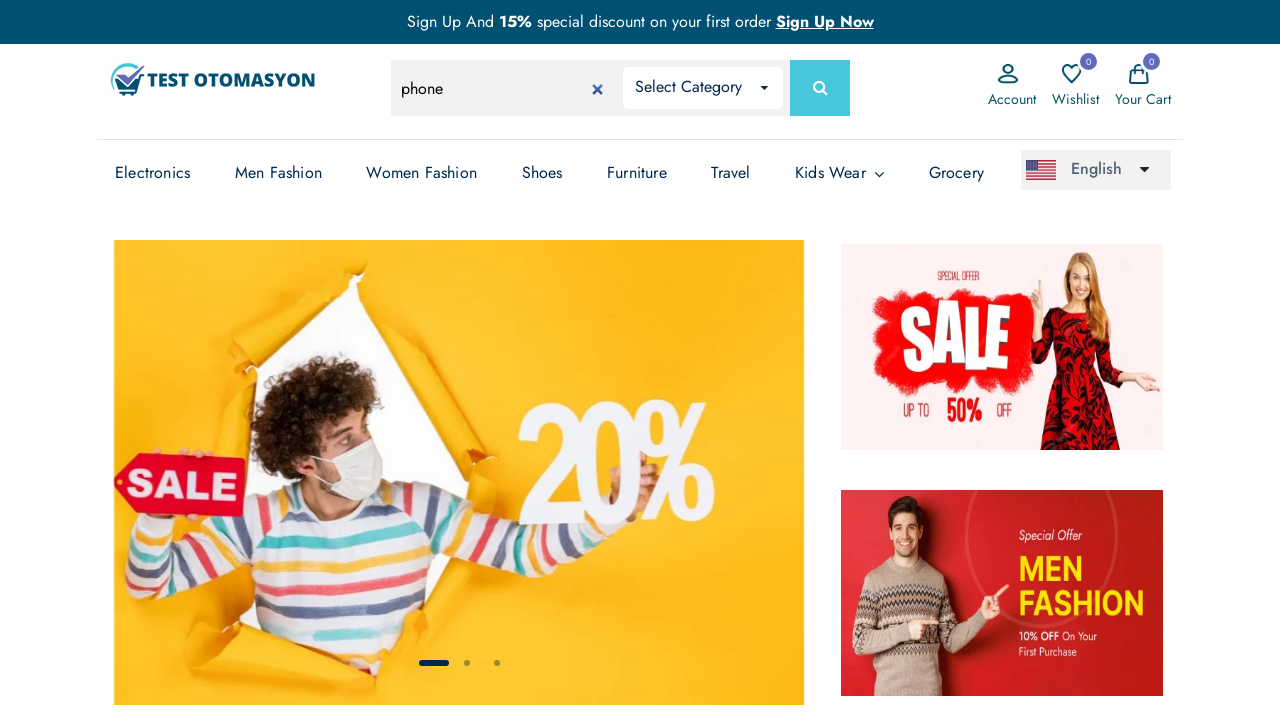

Pressed Enter to submit search on #global-search
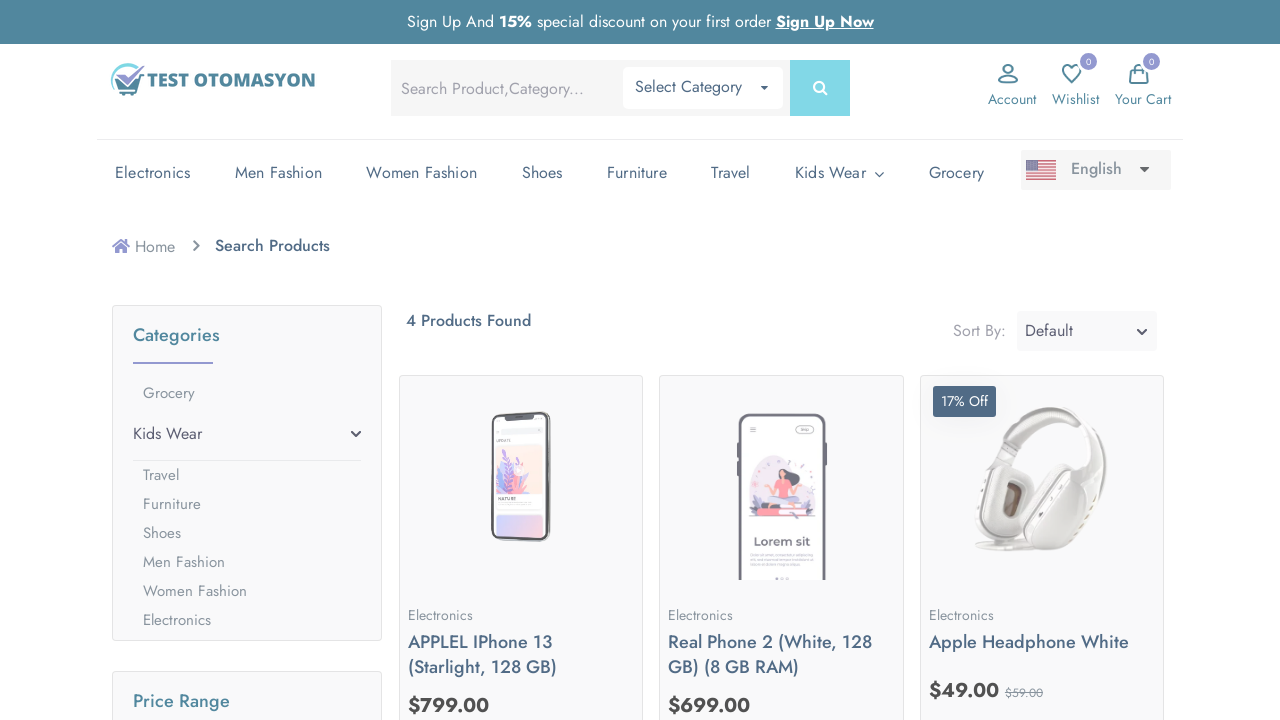

Search results loaded with category elements
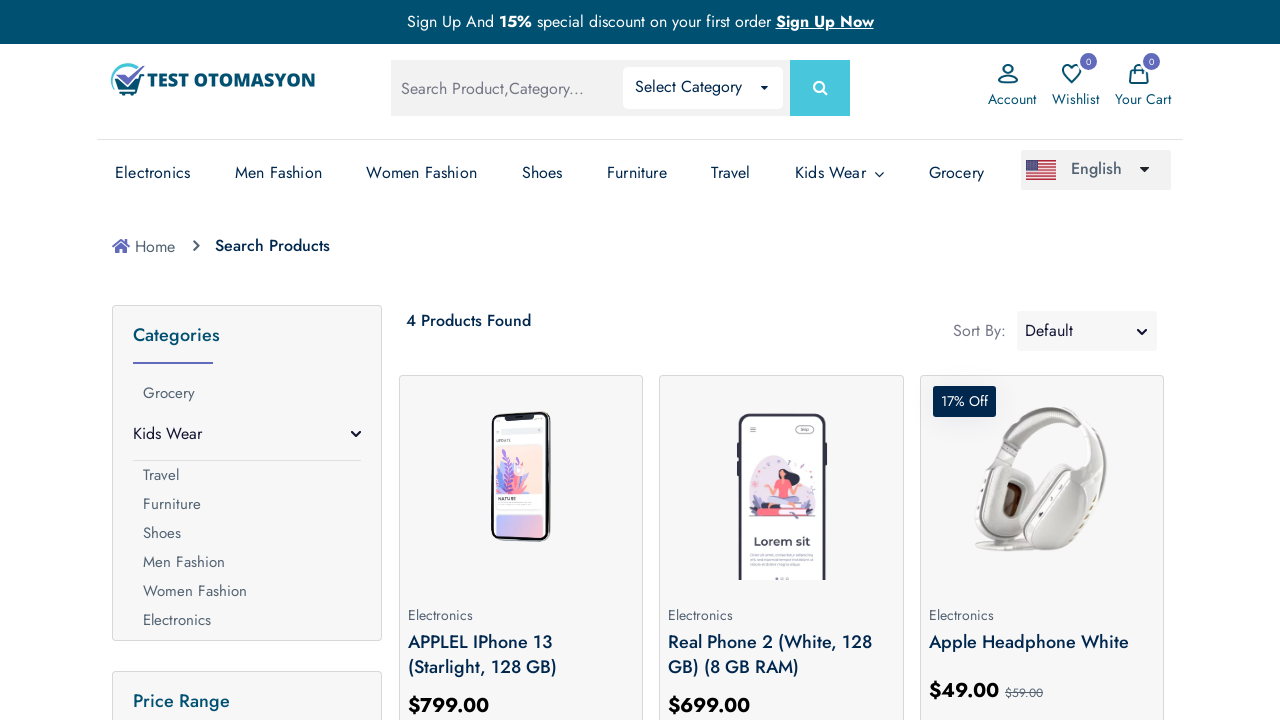

Verified 8 category elements found in search results
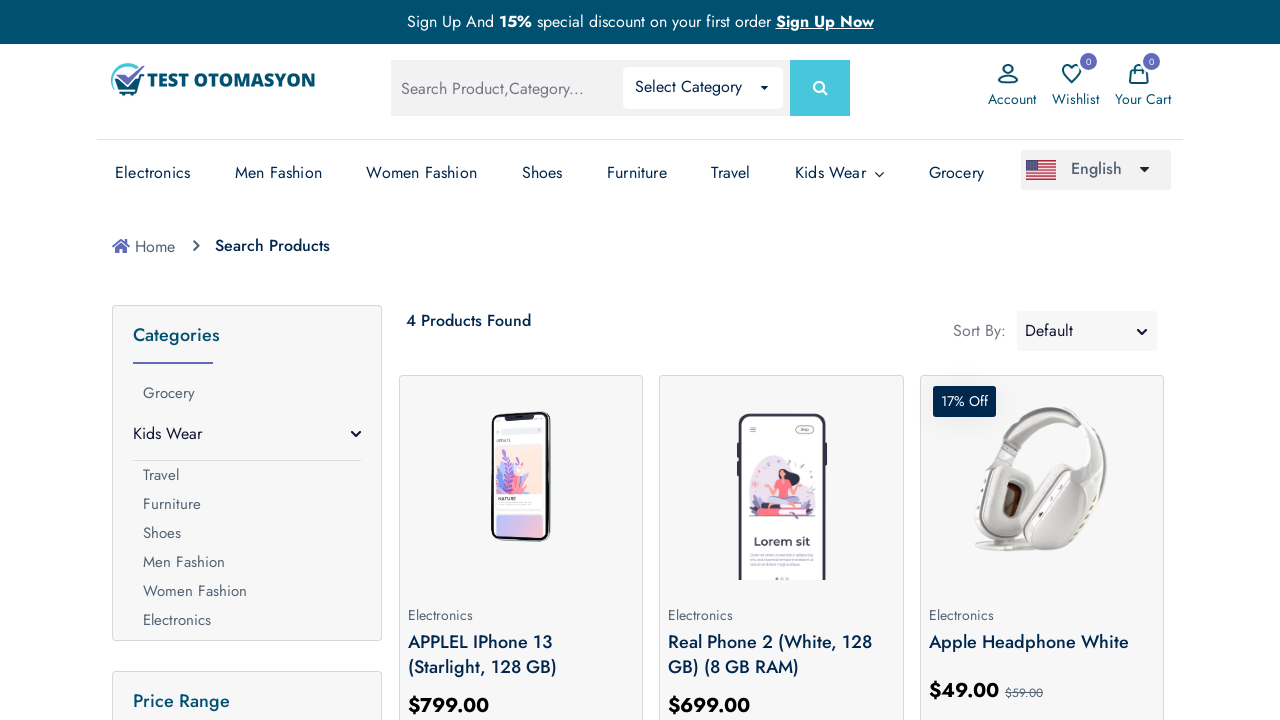

Displayed all category names from search results
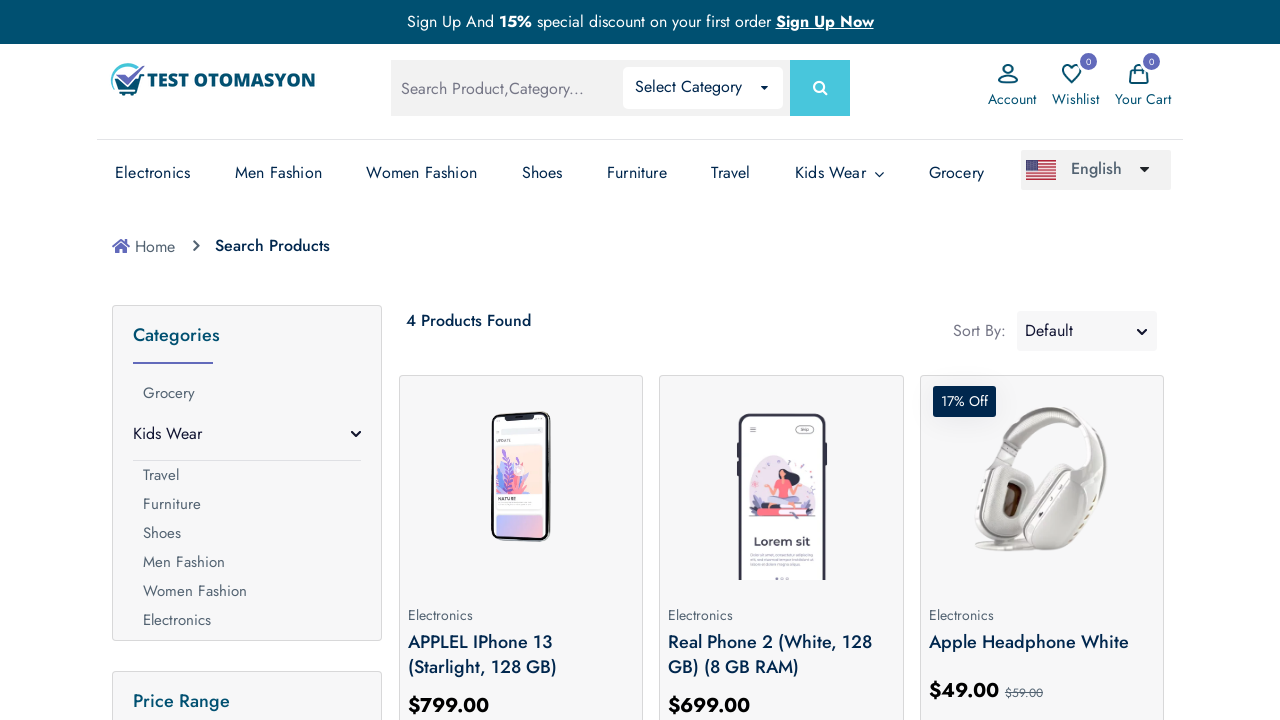

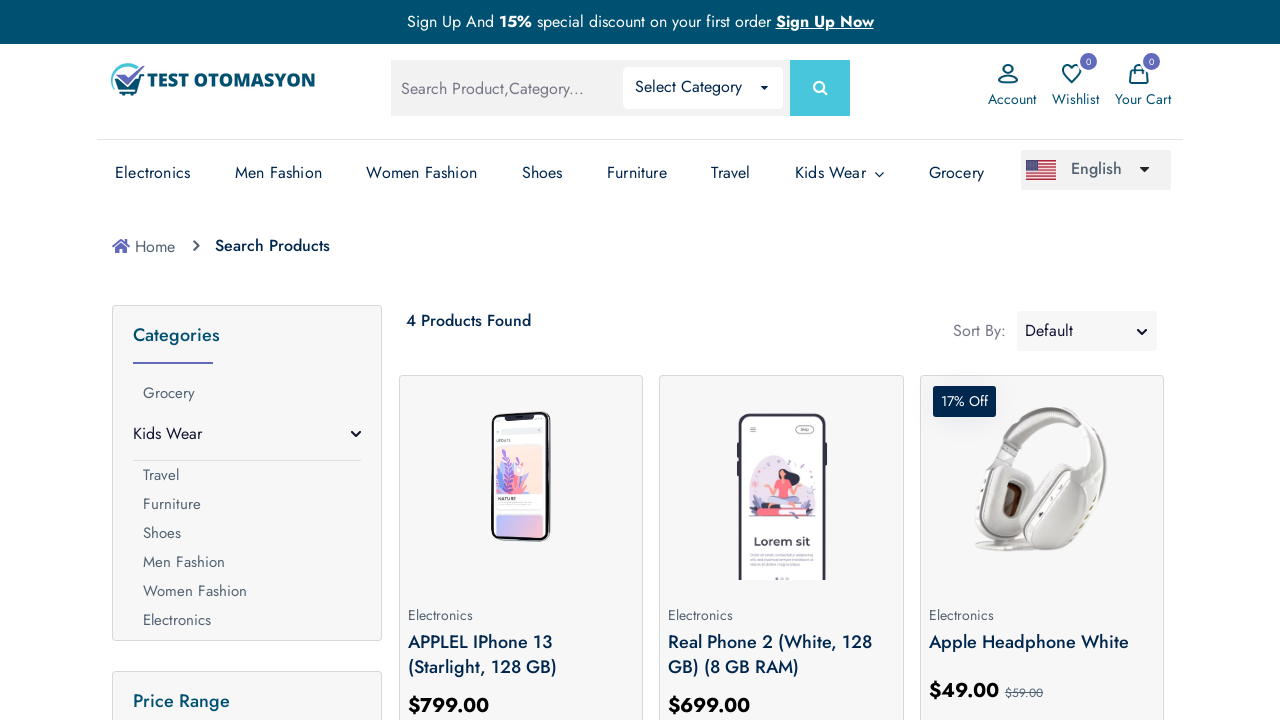